Navigates to Form Authentication page and verifies the URL is correct

Starting URL: https://the-internet.herokuapp.com/

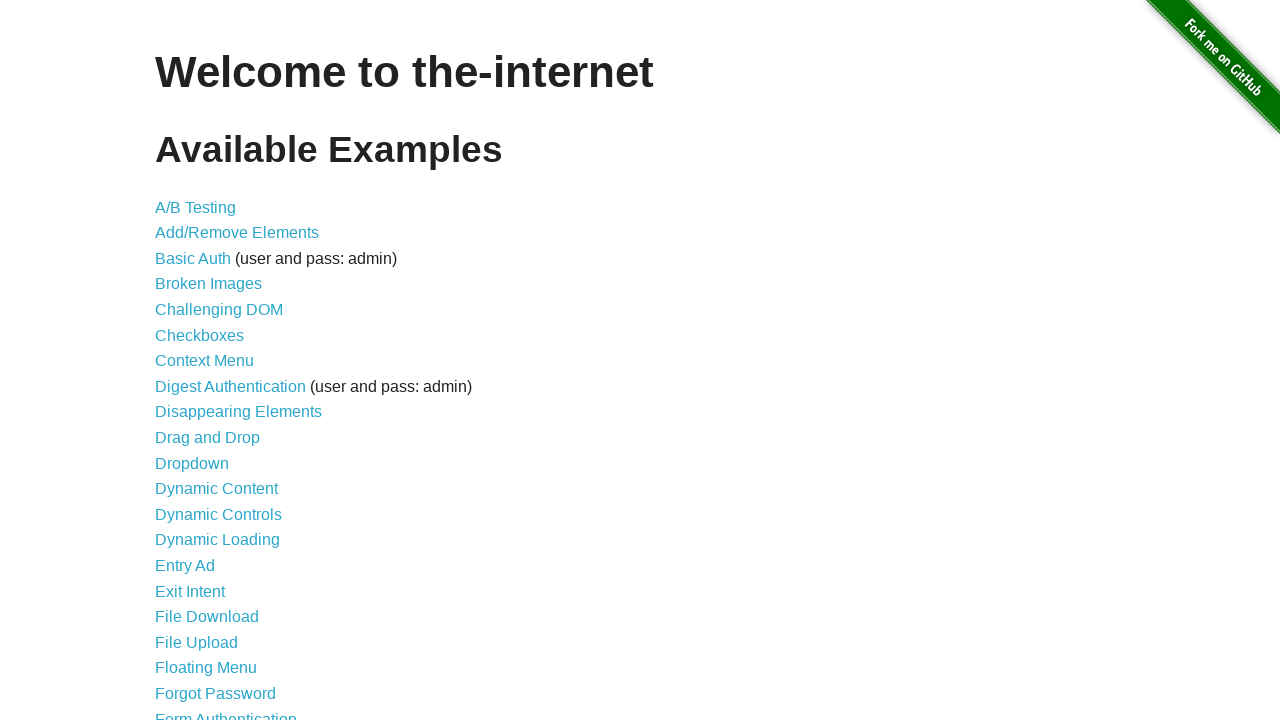

Clicked on Form Authentication link at (226, 712) on a[href='/login']
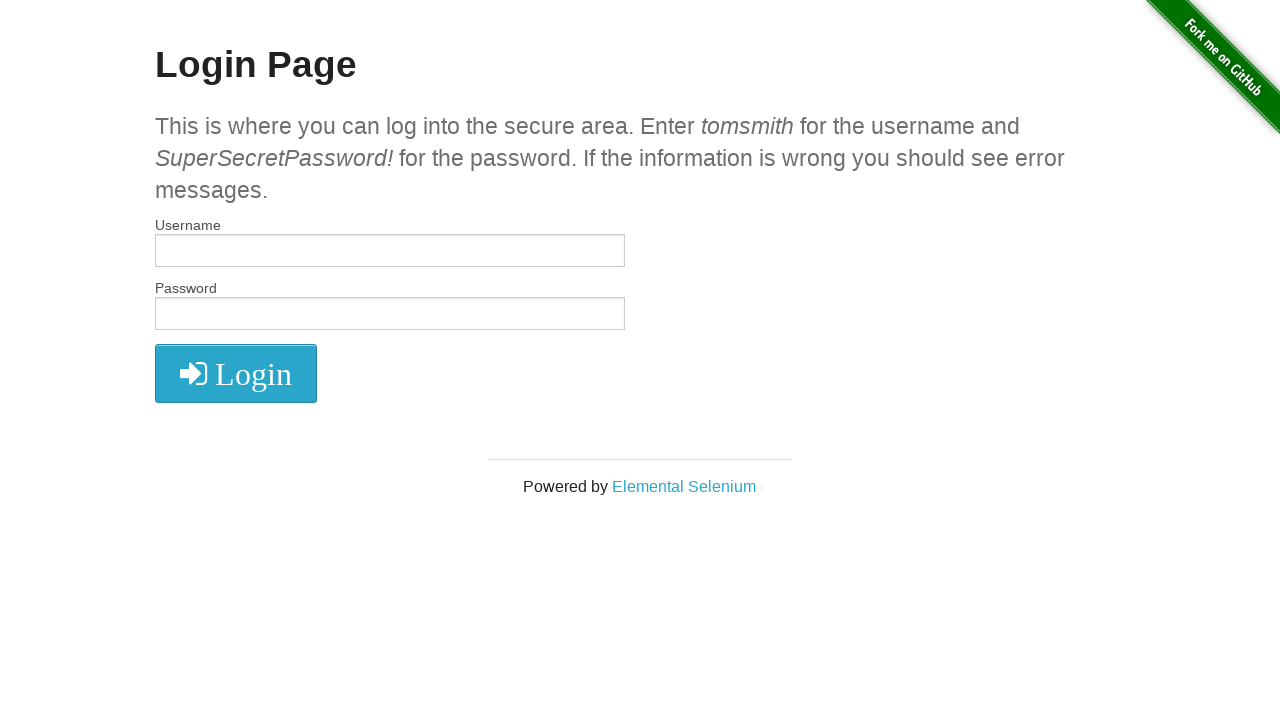

Verified URL is correct: https://the-internet.herokuapp.com/login
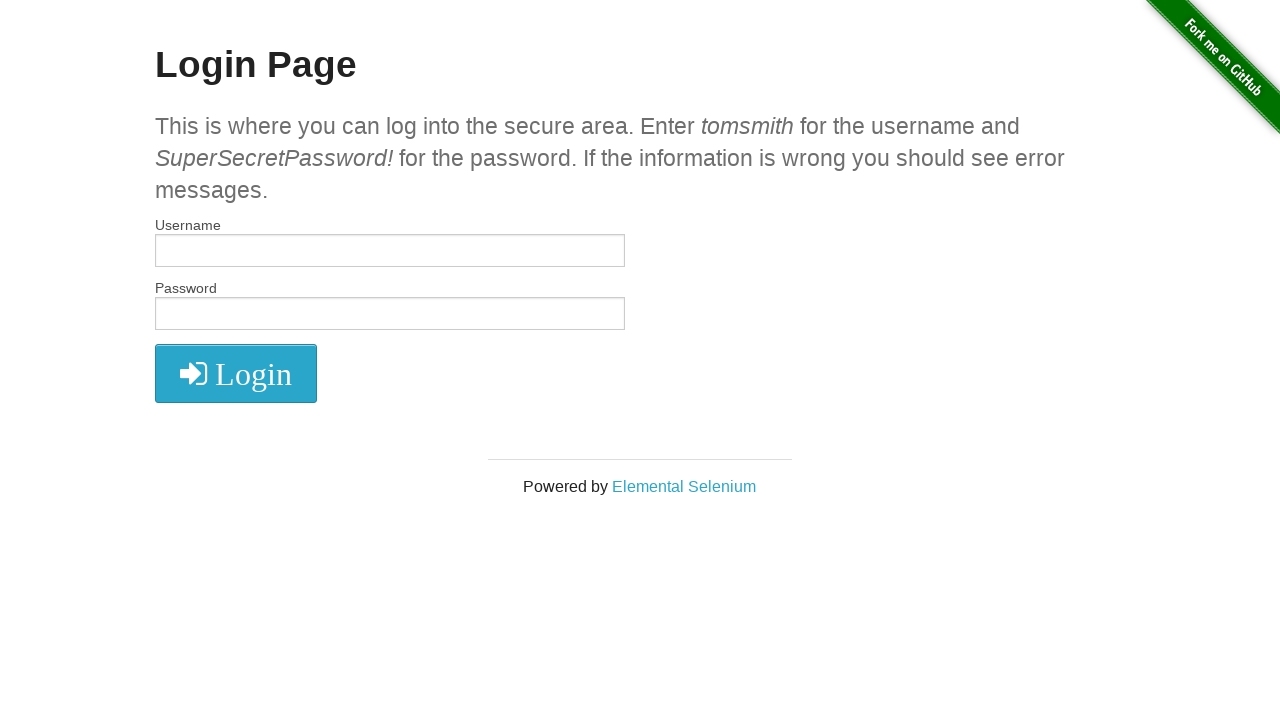

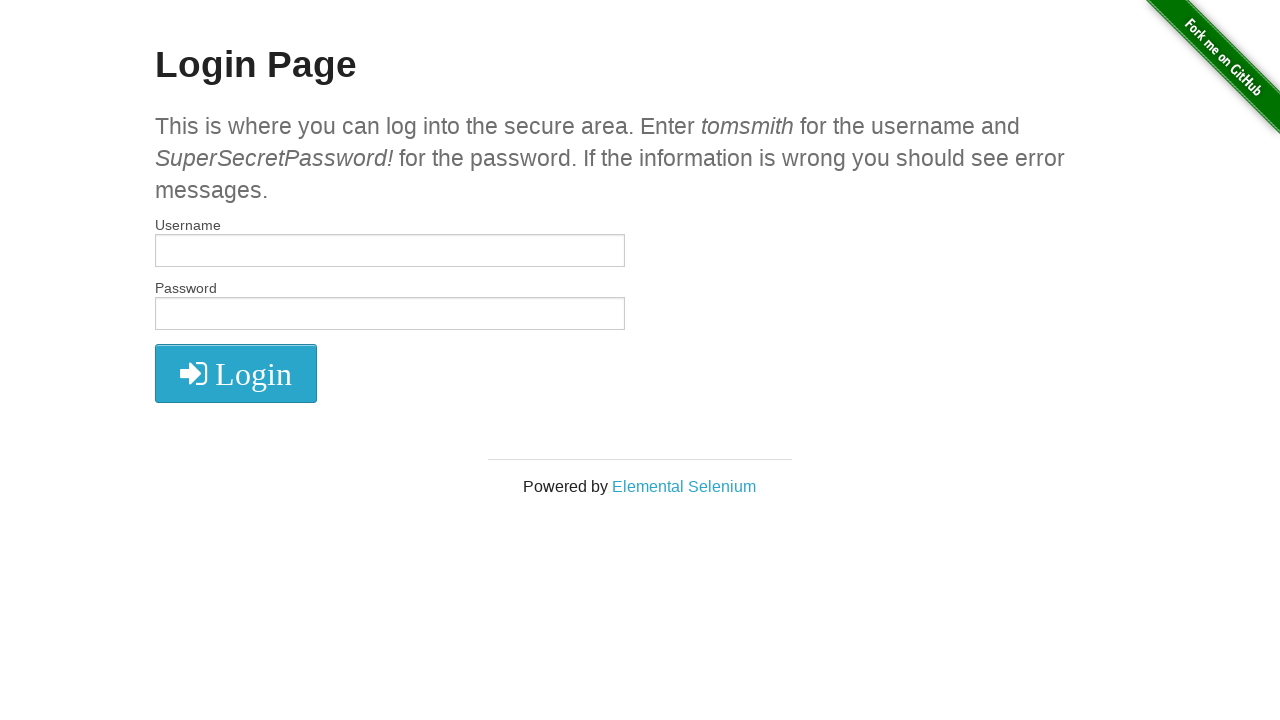